Tests dynamic dropdown functionality by selecting origin and destination cities using parent-child relationship XPath selectors on a flight booking practice page

Starting URL: https://rahulshettyacademy.com/dropdownsPractise/

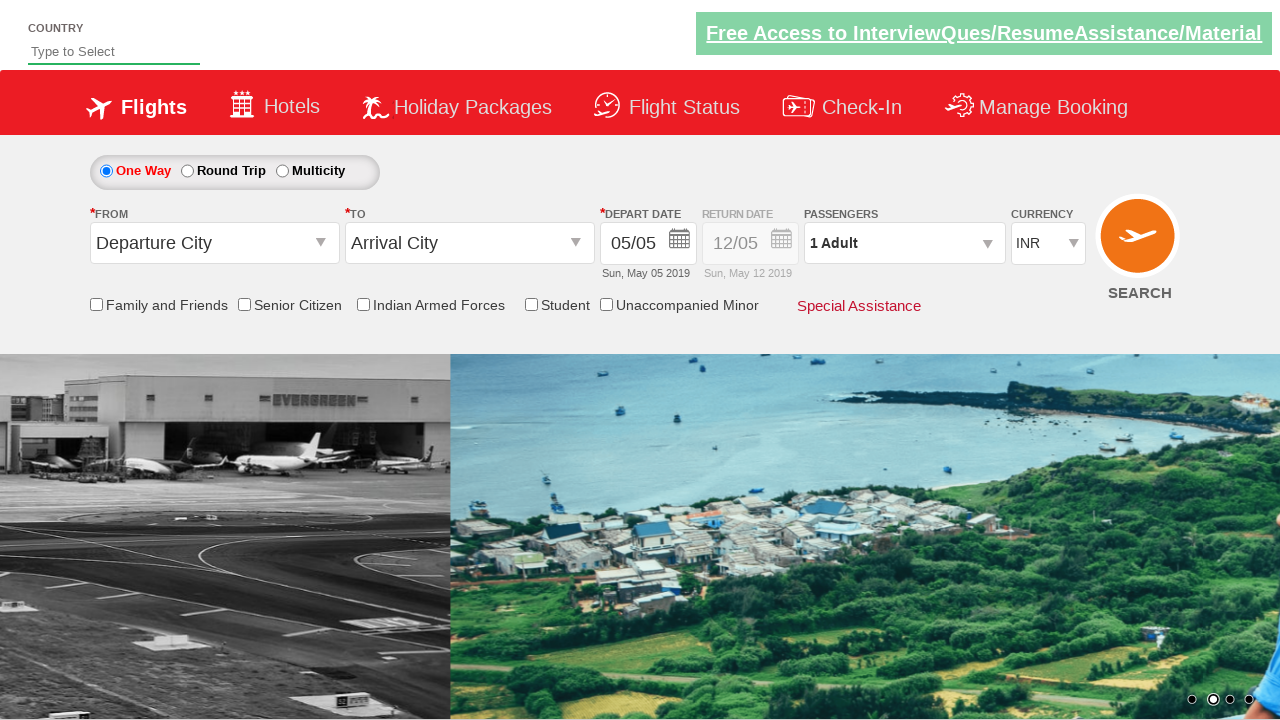

Clicked on the 'From' dropdown to open it at (214, 243) on #ctl00_mainContent_ddl_originStation1_CTXT
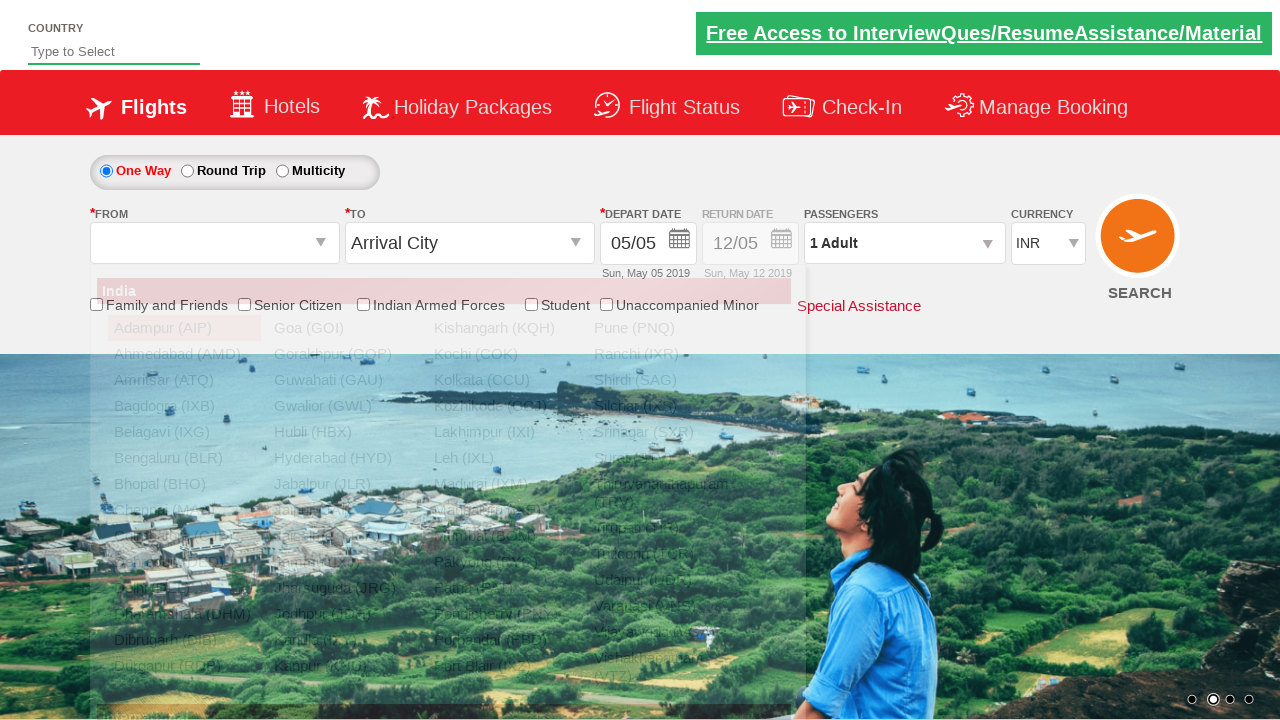

Selected origin city JRG (Jharsuguda) from the dropdown at (344, 588) on xpath=//div[@id='glsctl00_mainContent_ddl_originStation1_CTNR']//a[@value='JRG']
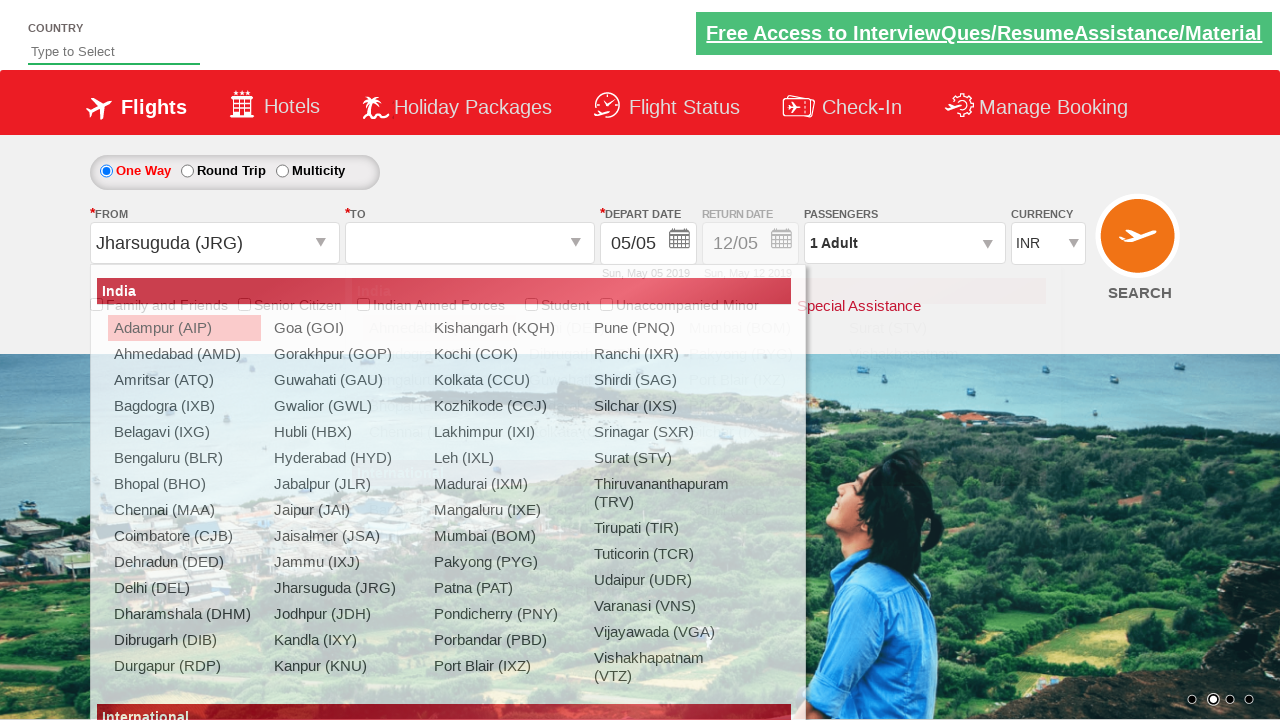

Waited for destination dropdown to be ready
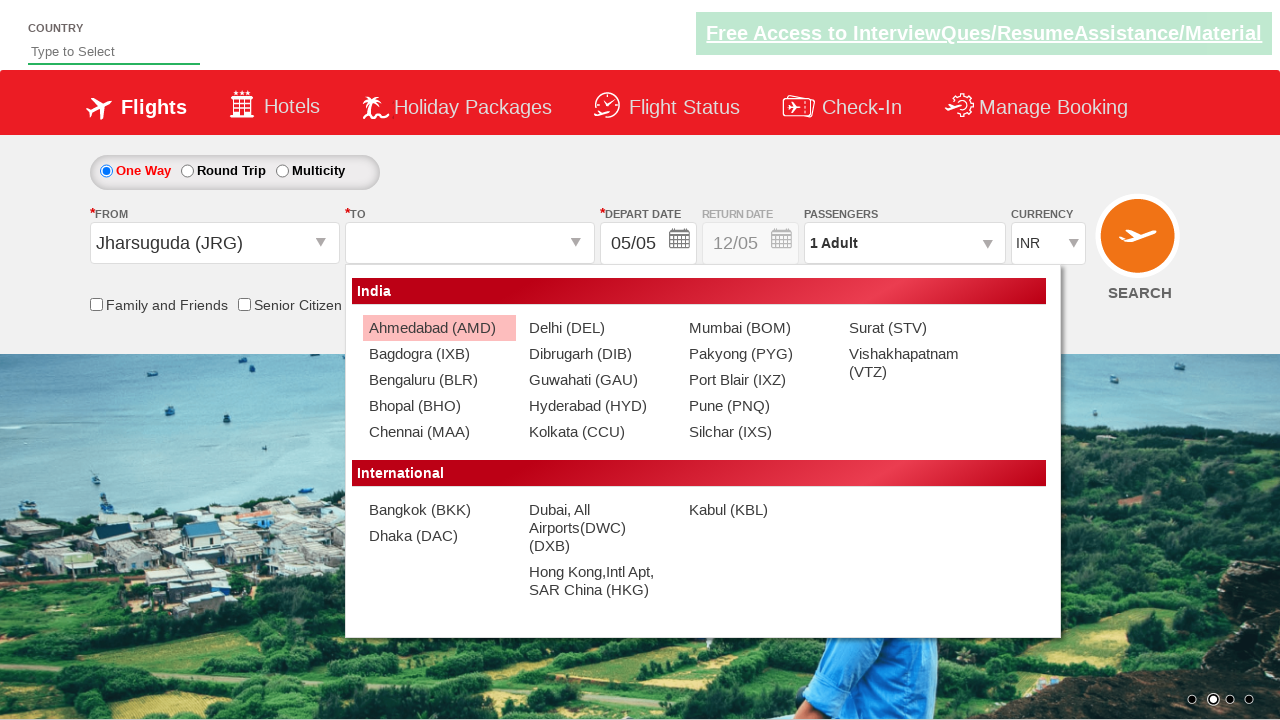

Selected destination city BLR (Bangalore) from the 'To' dropdown at (439, 380) on xpath=//div[@id='glsctl00_mainContent_ddl_destinationStation1_CTNR']//a[@value='
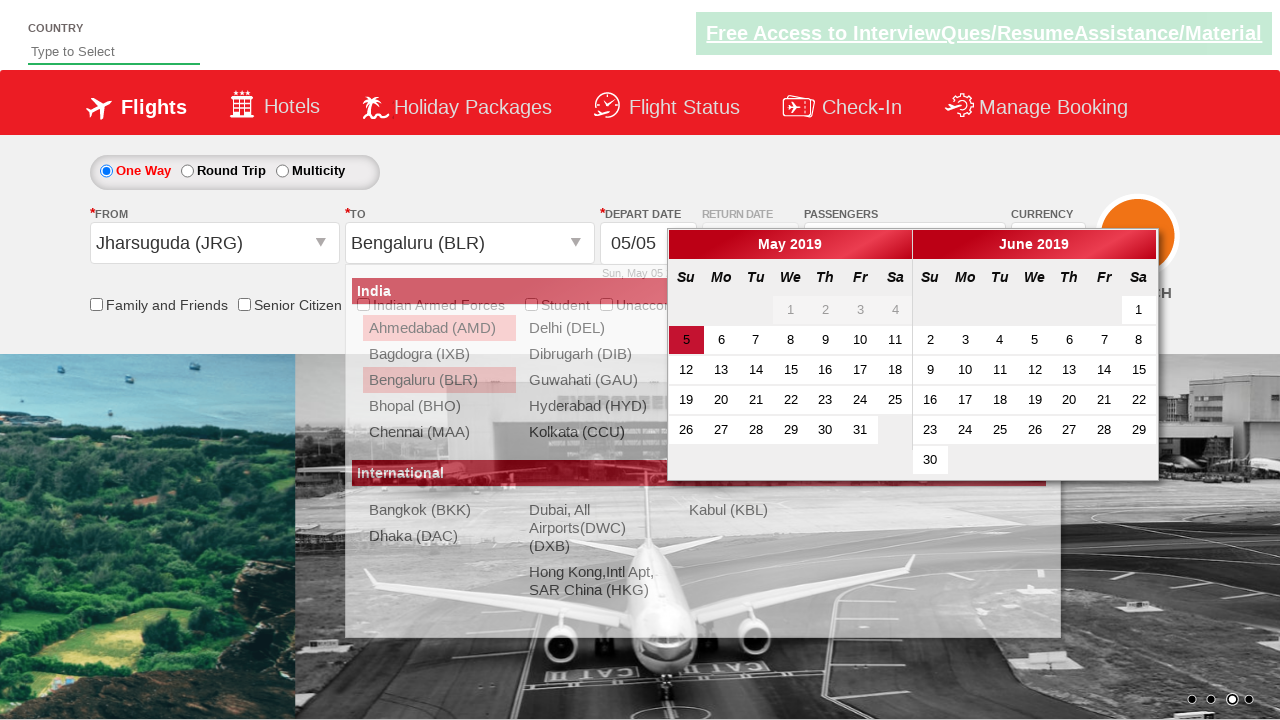

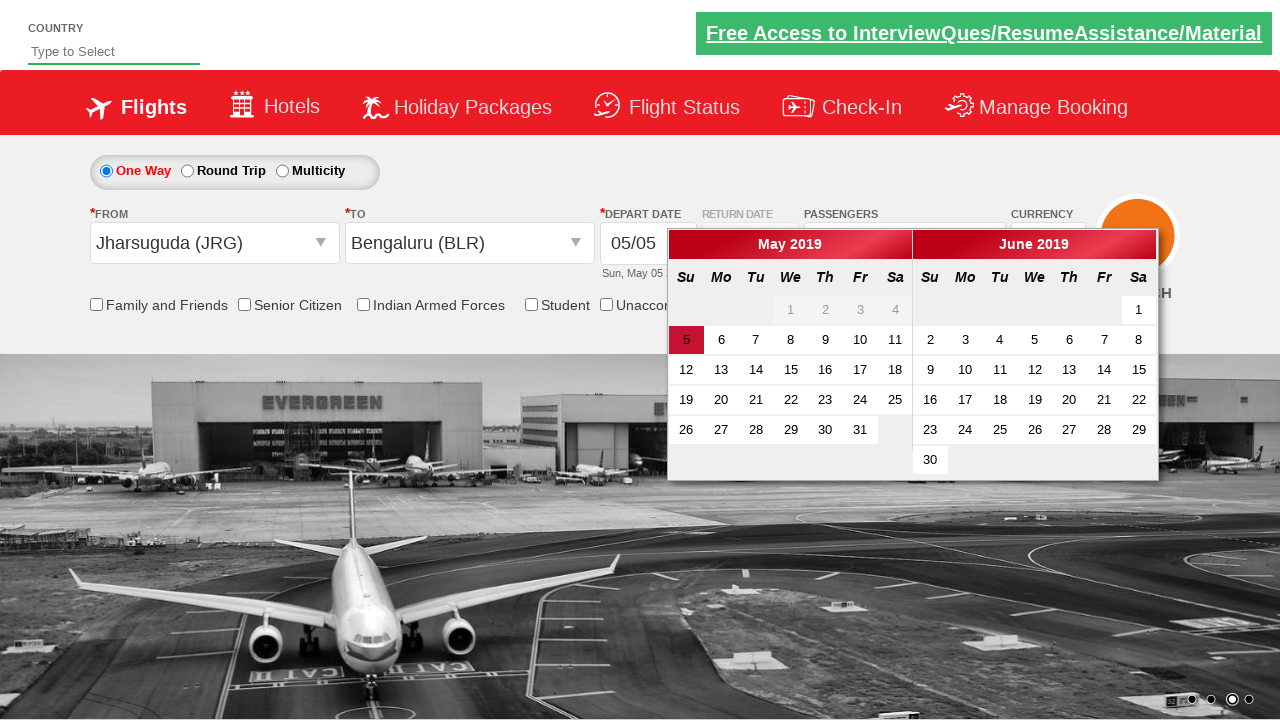